Tests mouse hover functionality on a multi-level menu by hovering over main menu items and sub-menu items to reveal nested options

Starting URL: https://demoqa.com/menu

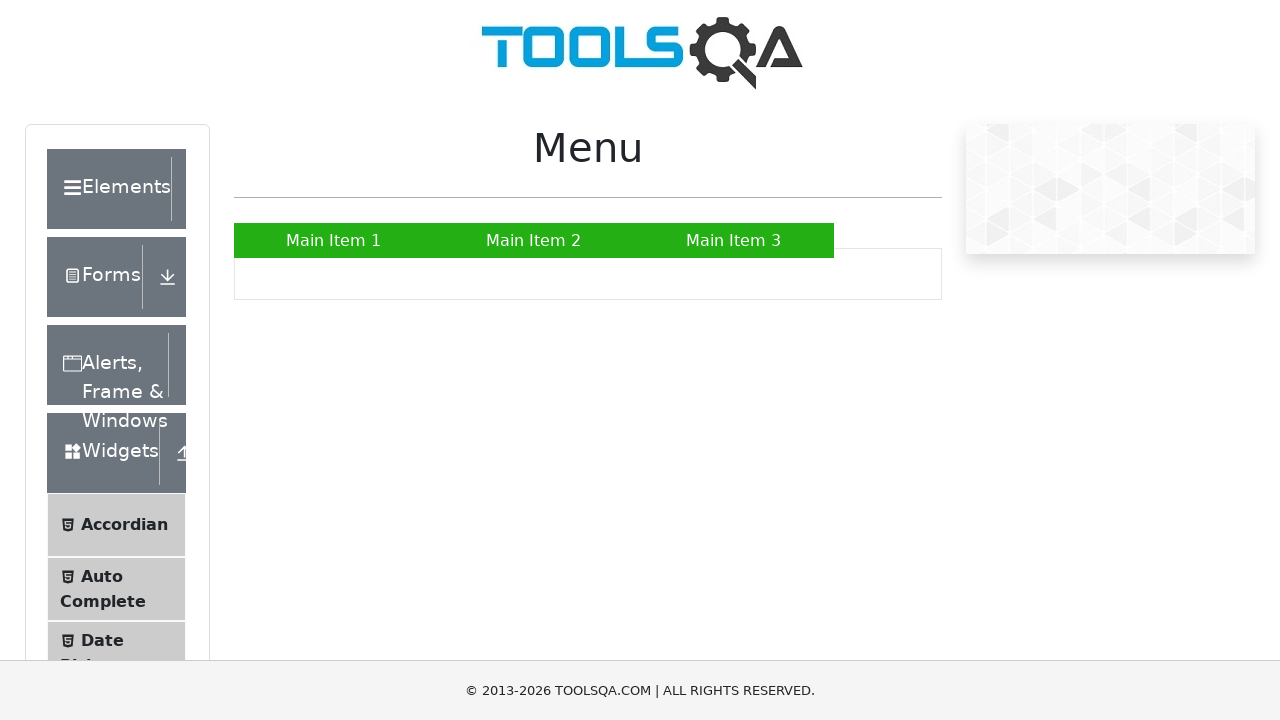

Located main menu item 'Main Item 2'
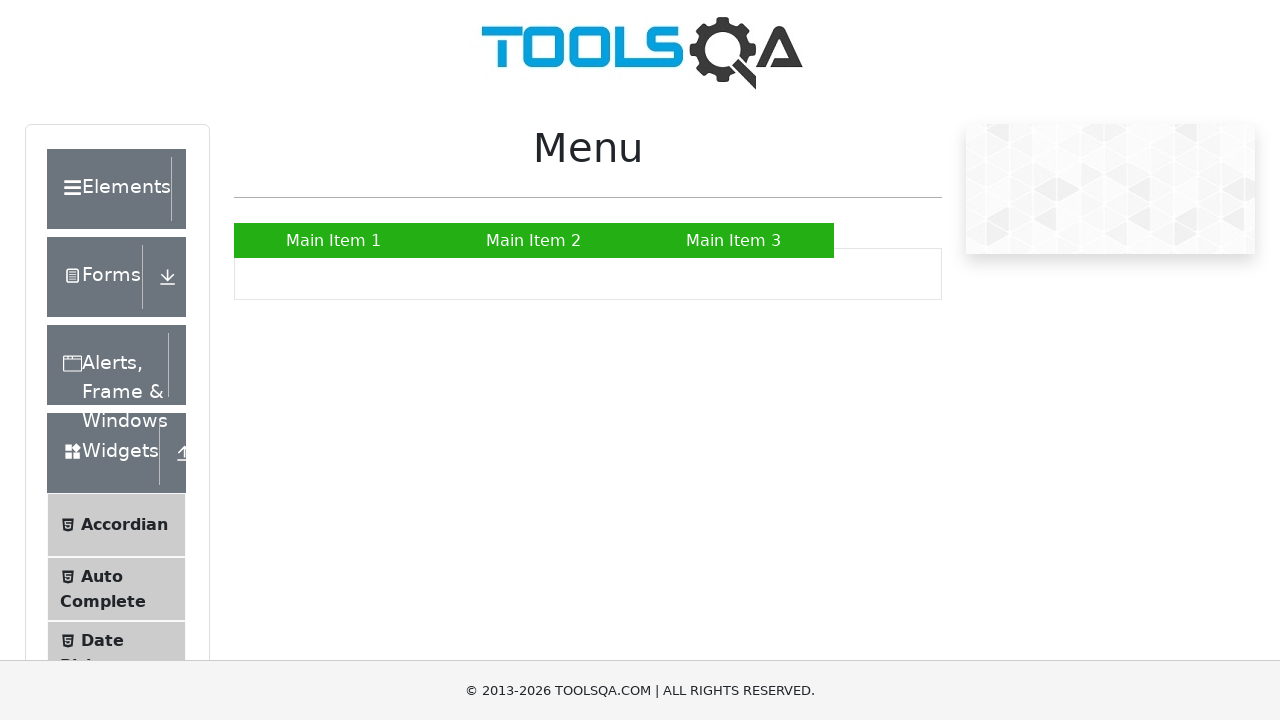

Located sub-menu item 'SUB SUB LIST »'
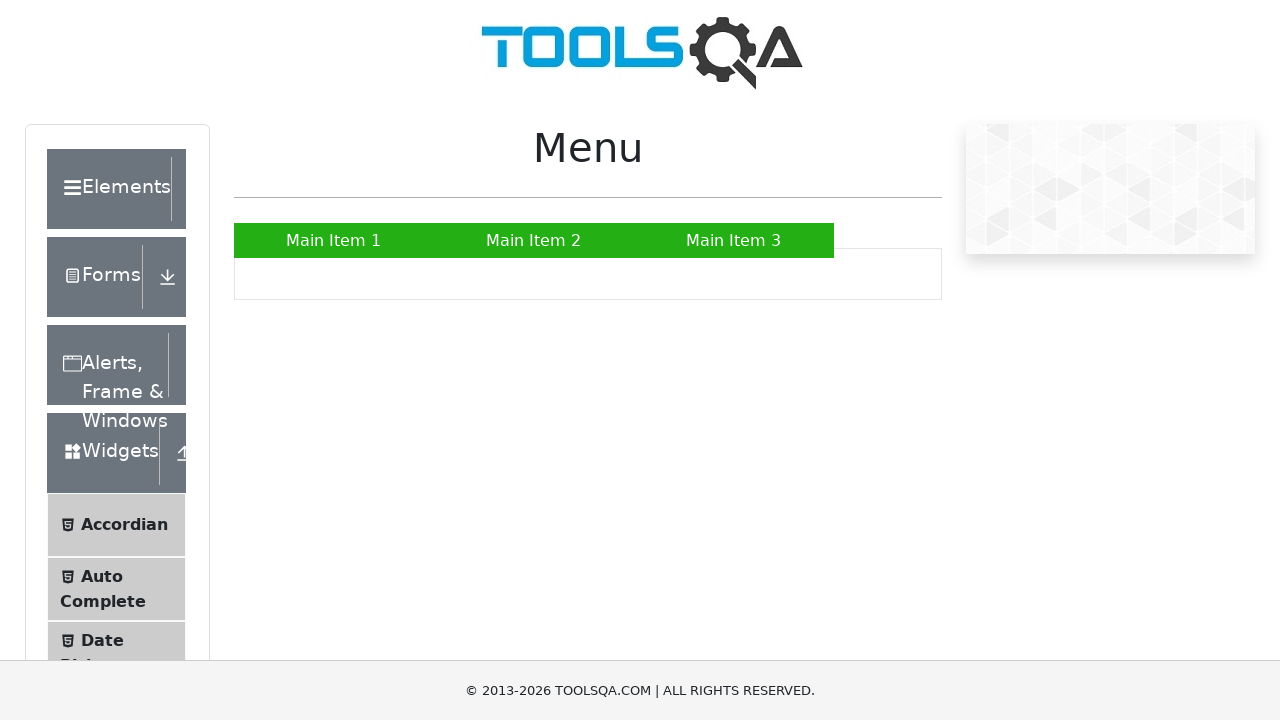

Located sub-sub-menu item 'Sub Sub Item 1'
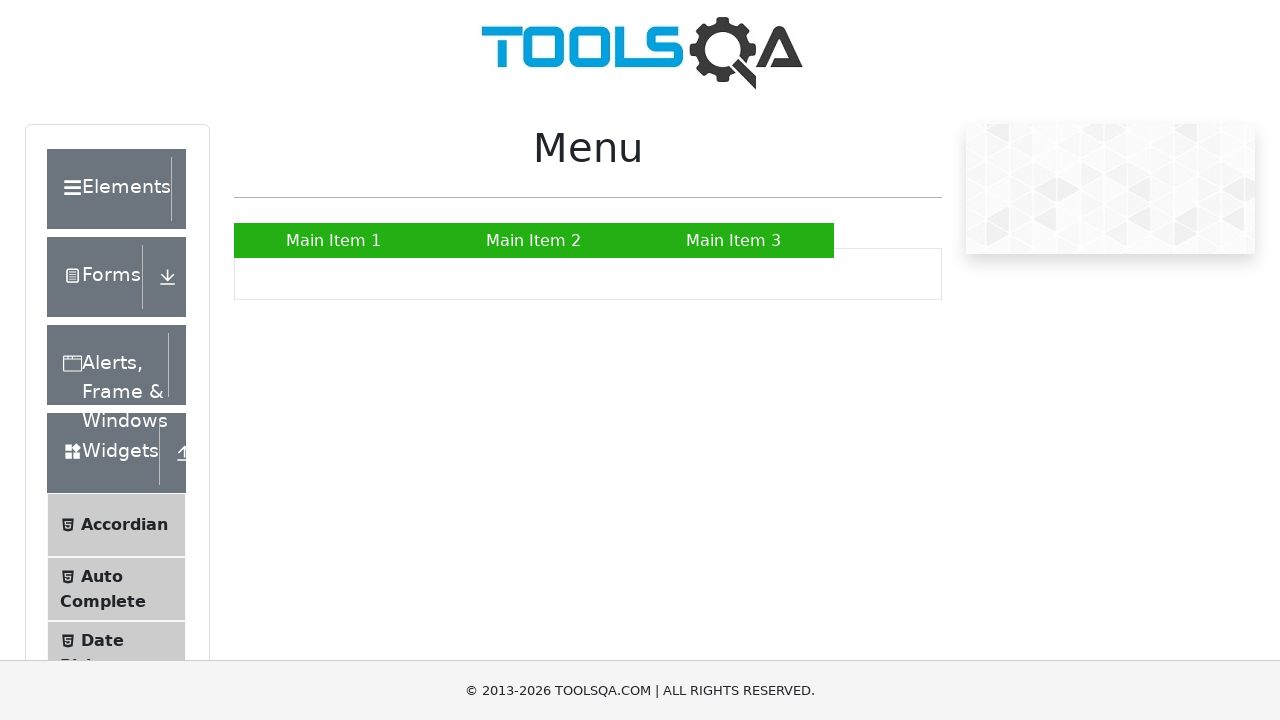

Hovered over main menu item 'Main Item 2' to reveal sub-menu at (534, 240) on xpath=//a[text()='Main Item 2']
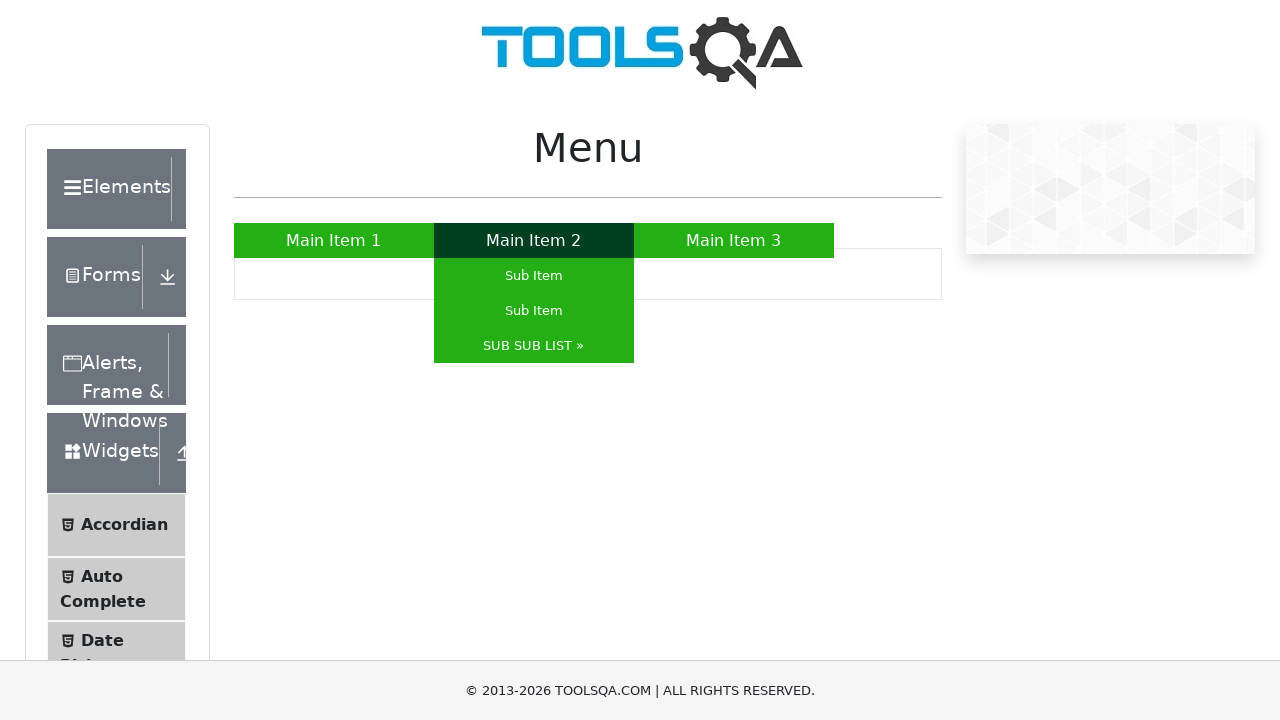

Sub-menu 'SUB SUB LIST »' became visible
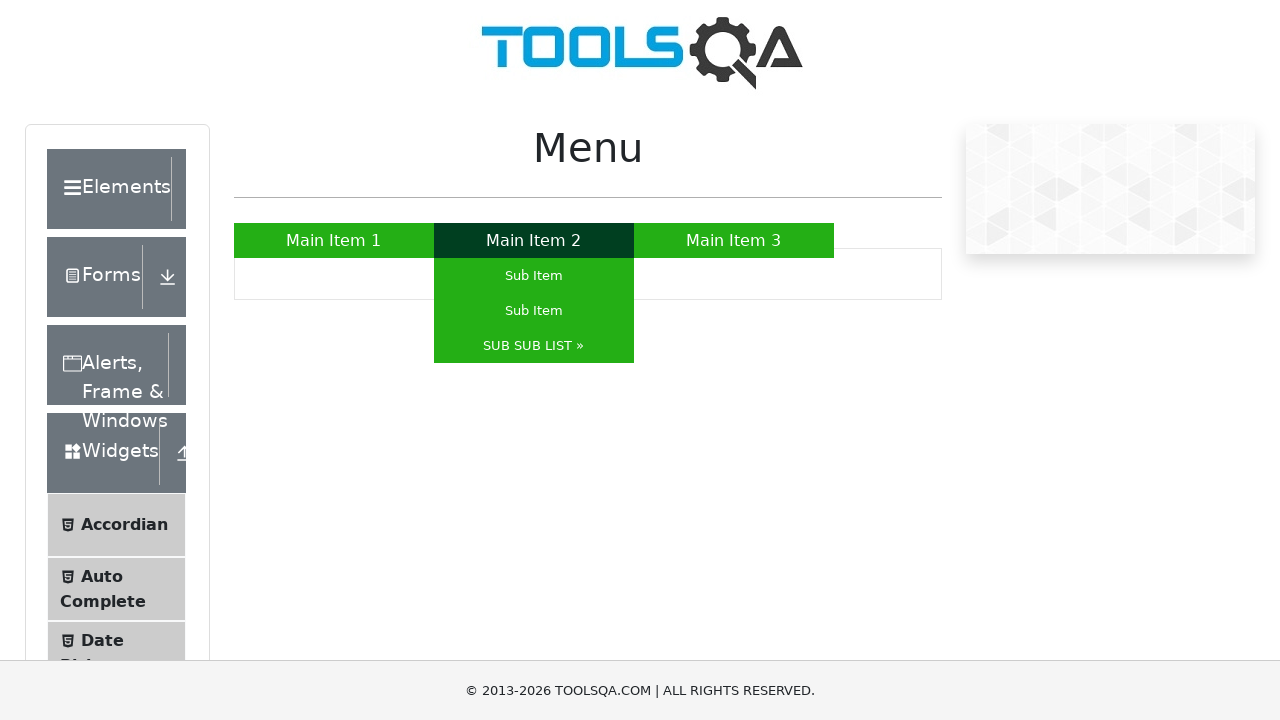

Hovered over sub-menu 'SUB SUB LIST »' to reveal sub-sub-menu items at (534, 346) on xpath=//a[text()='SUB SUB LIST »']
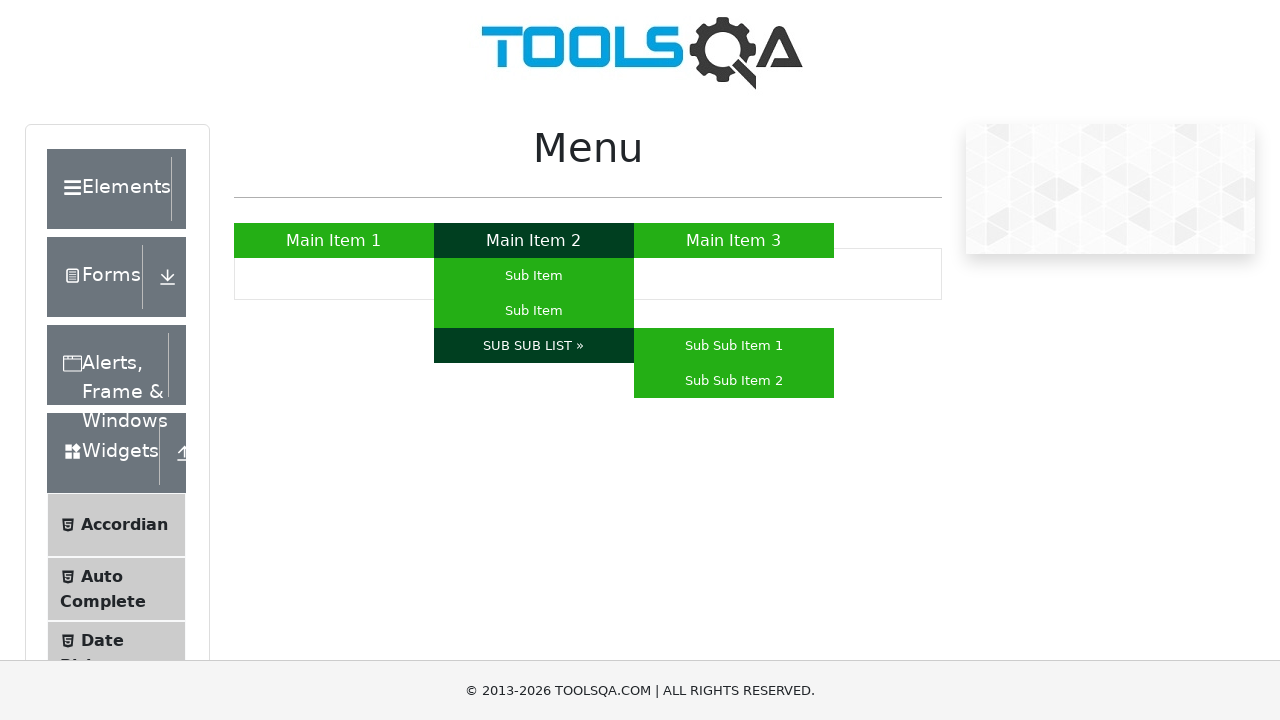

Sub-sub-menu item 'Sub Sub Item 1' became visible
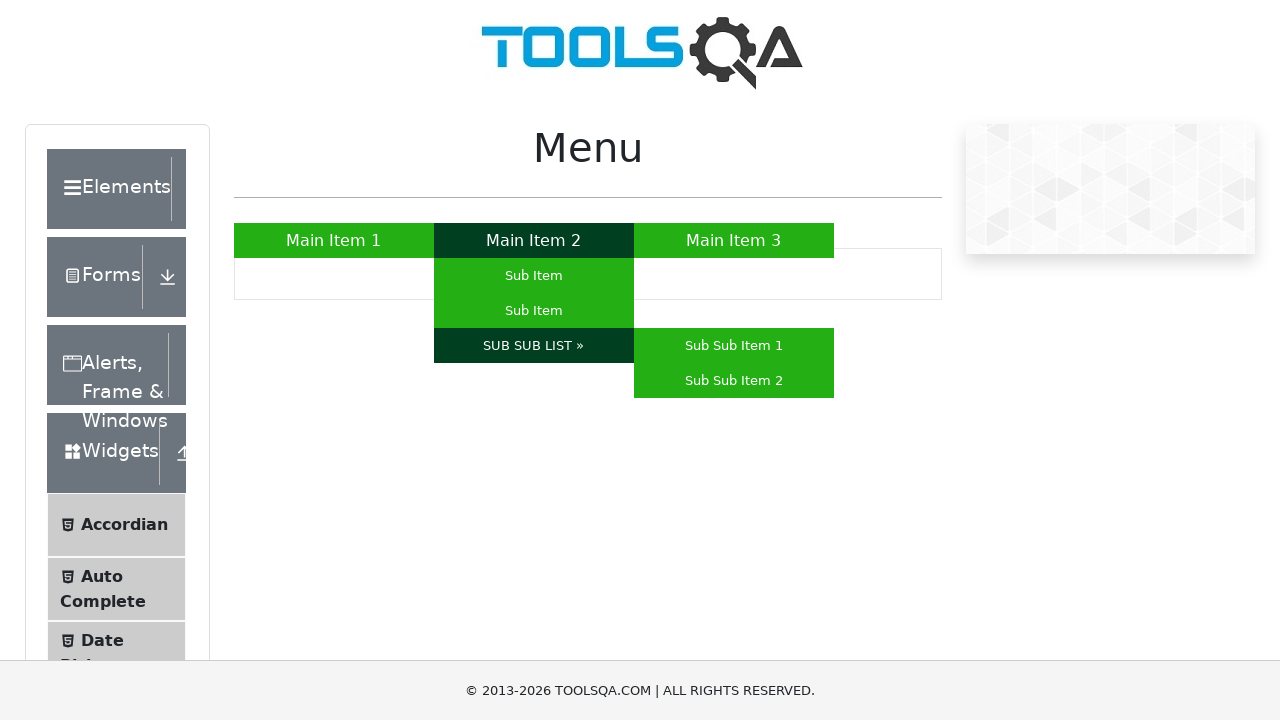

Hovered over sub-sub-menu item 'Sub Sub Item 1' at (734, 346) on xpath=//a[text()='Sub Sub Item 1']
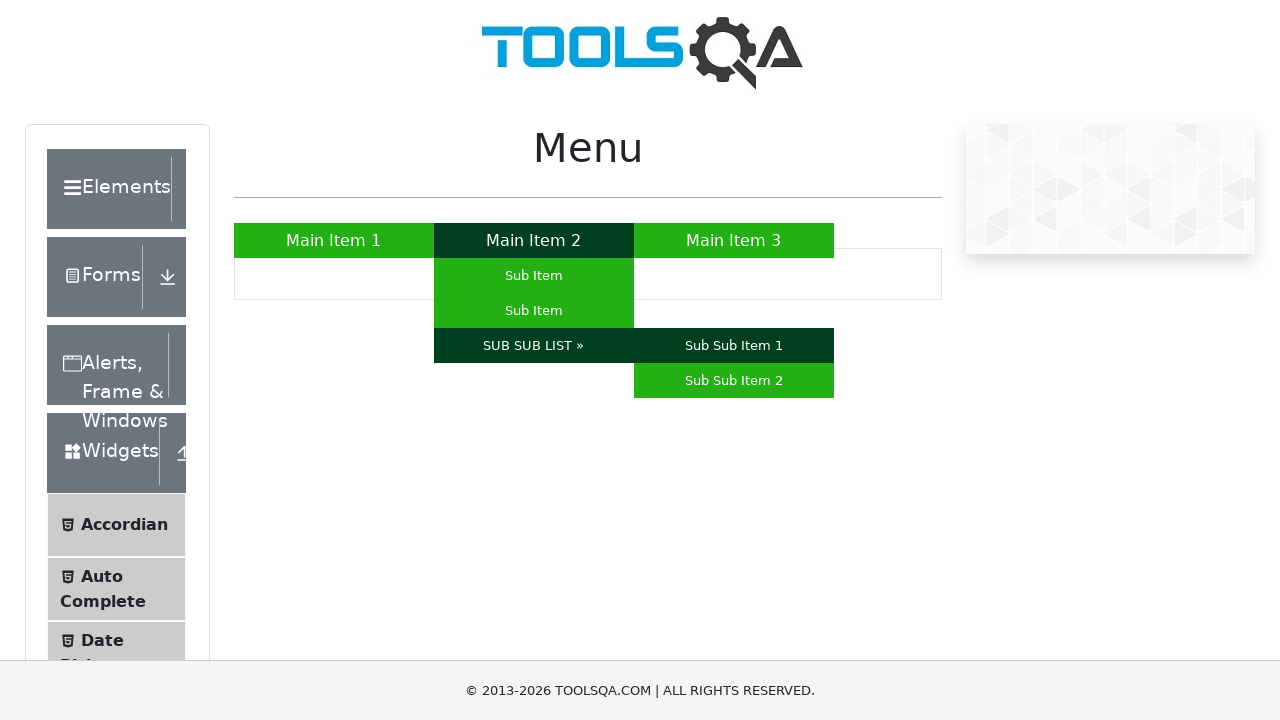

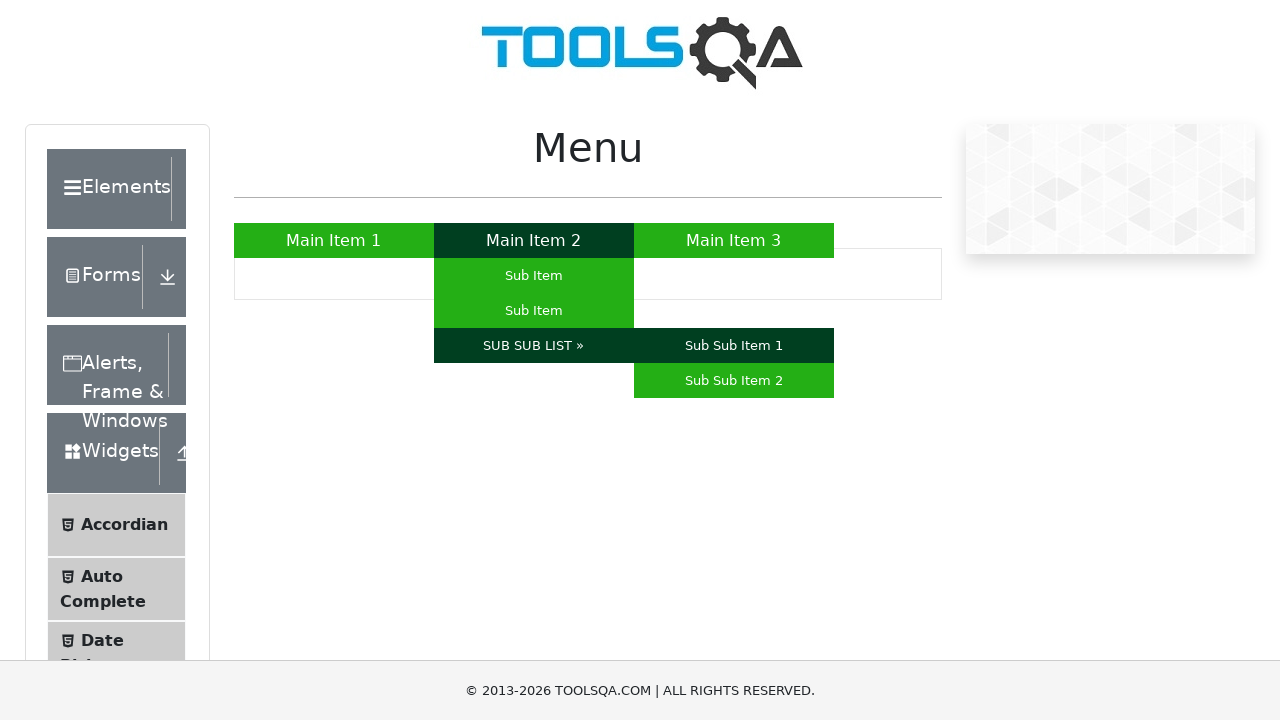